Tests explicit wait functionality by clicking a button that triggers delayed text and waiting for the text to appear

Starting URL: http://seleniumpractise.blogspot.com/2016/08/how-to-use-explicit-wait-in-selenium.html

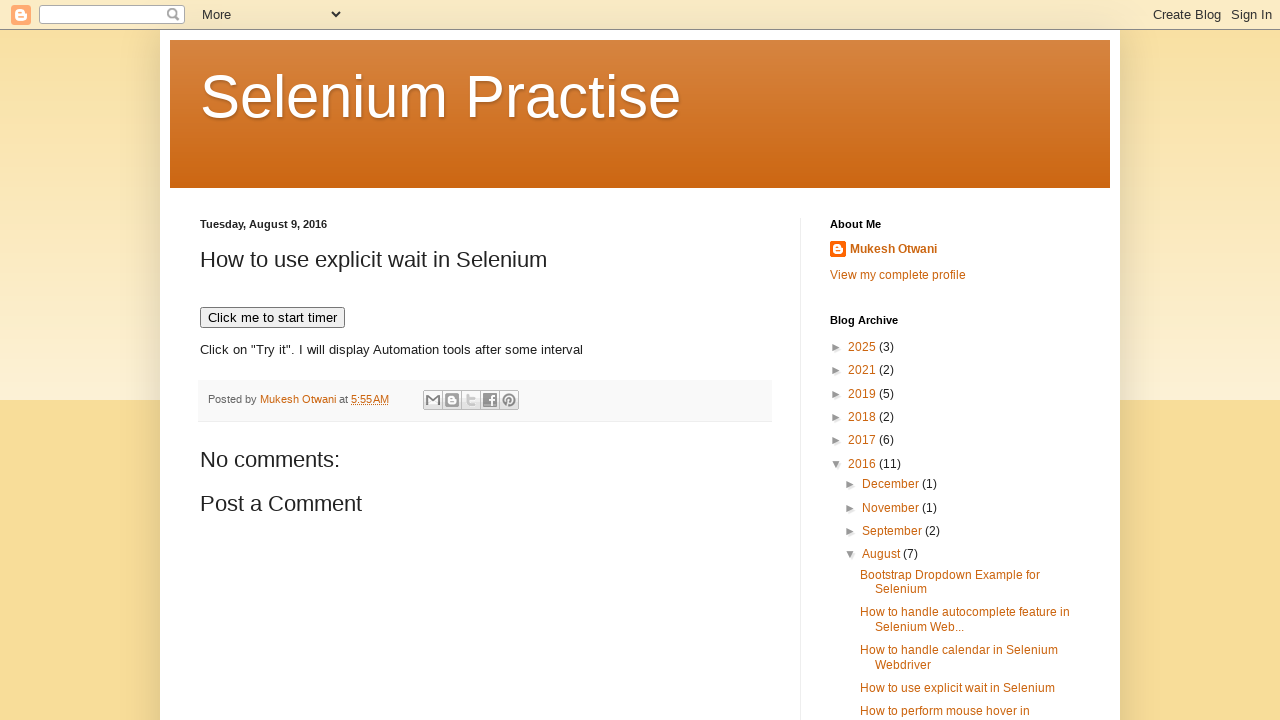

Navigated to explicit wait practice page
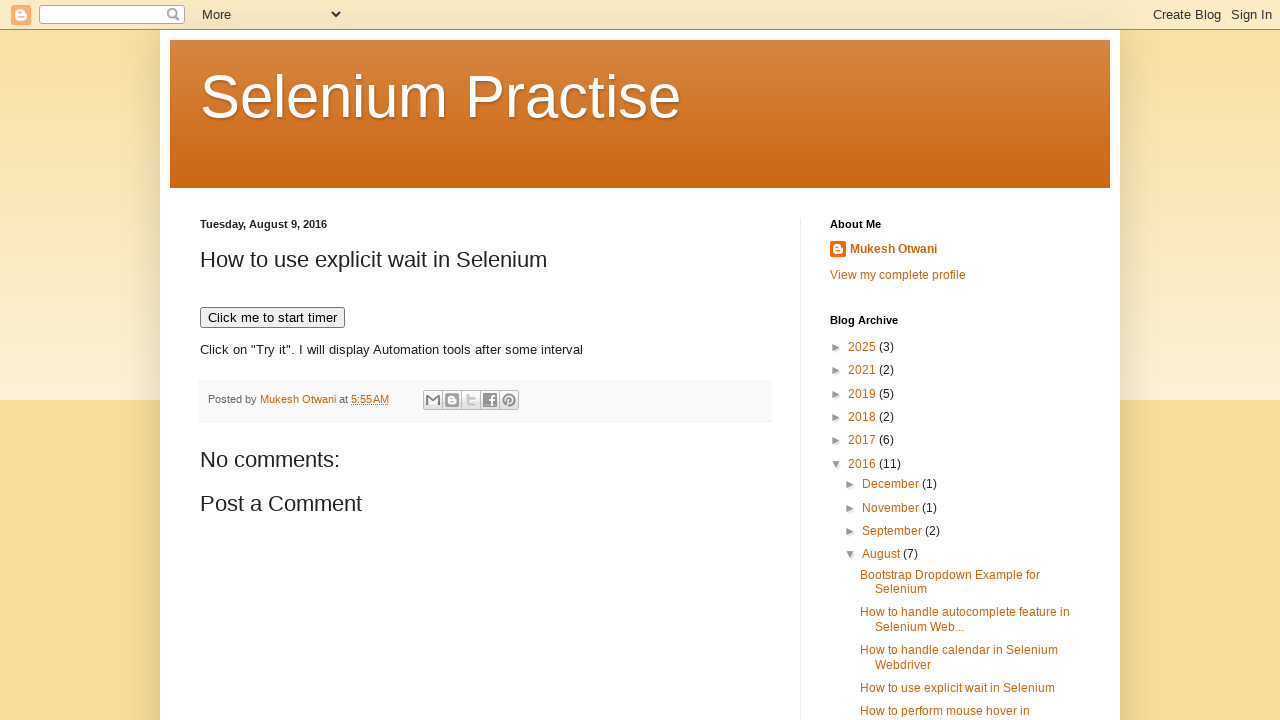

Clicked button to trigger delayed text at (272, 318) on button[onclick='timedText()']
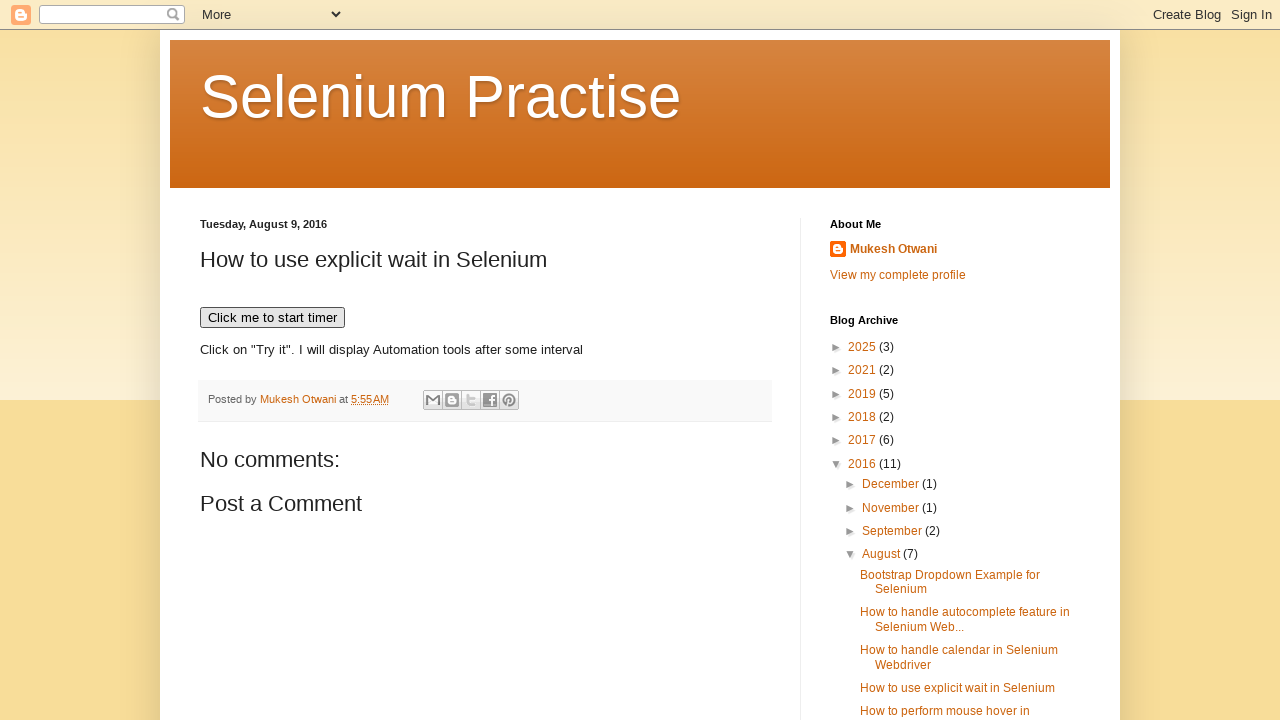

Waited for delayed 'WebDriver' text to appear
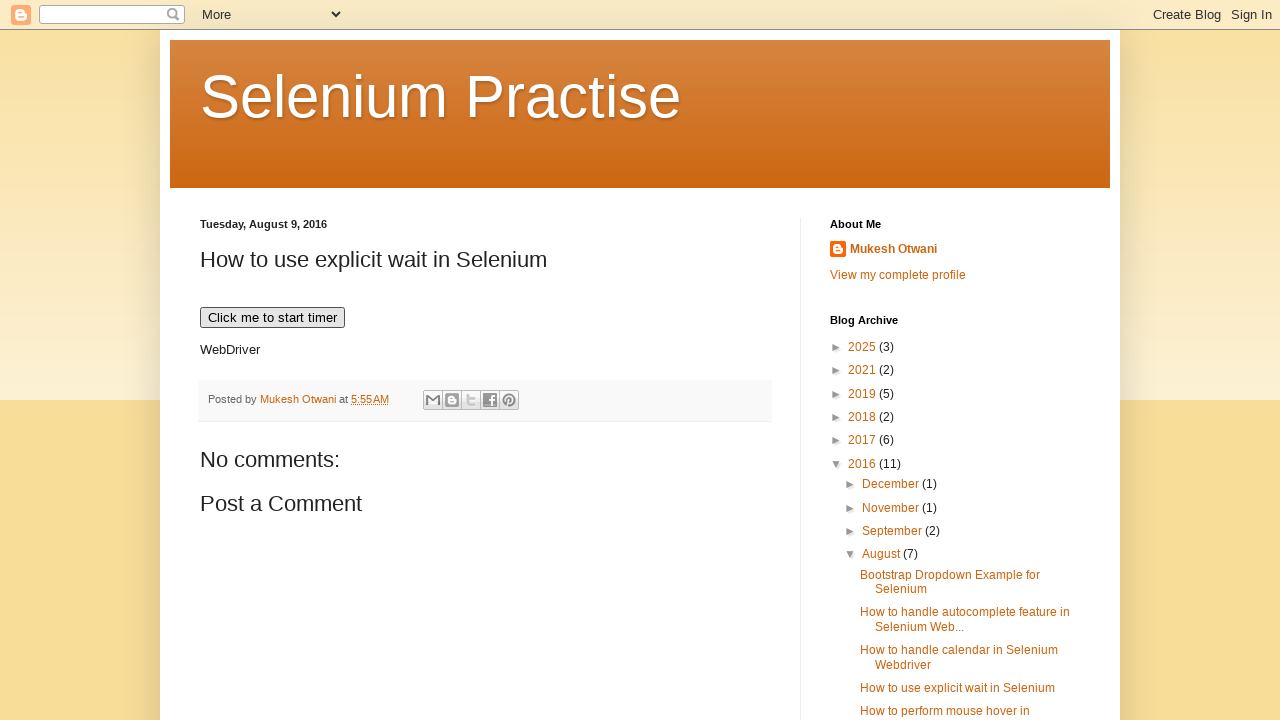

Located the WebDriver text element
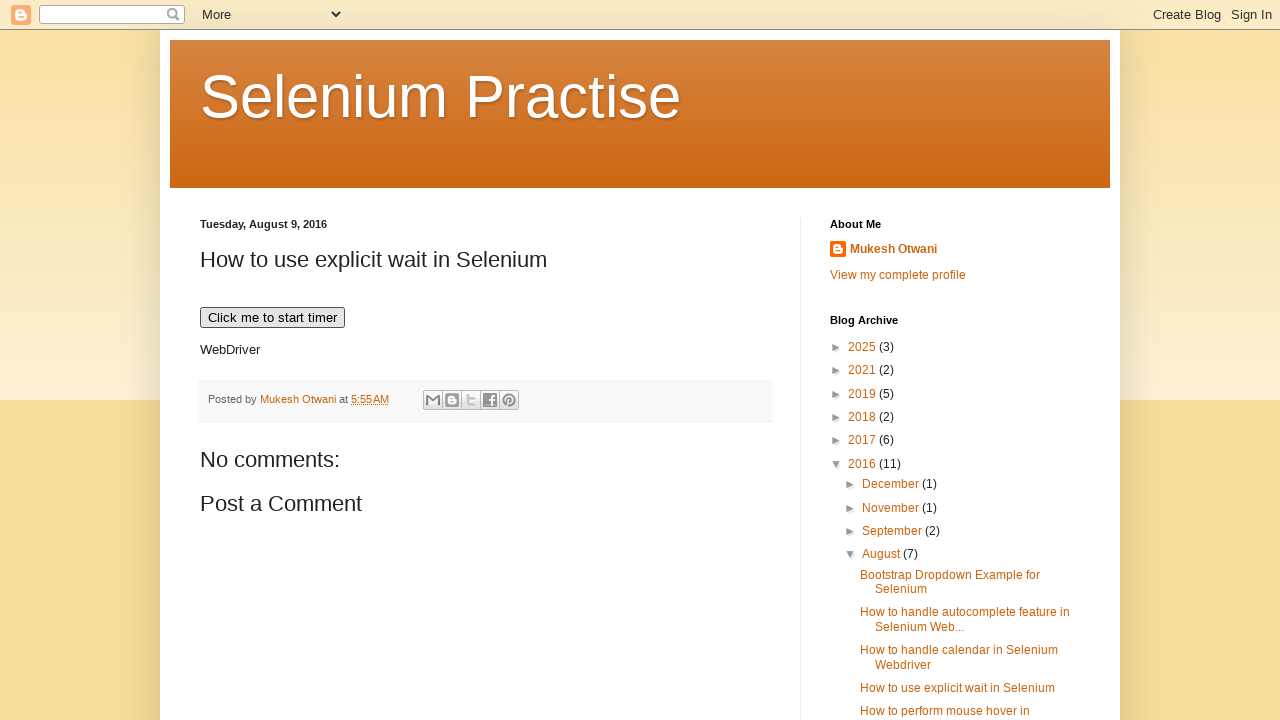

Retrieved and printed the WebDriver text content
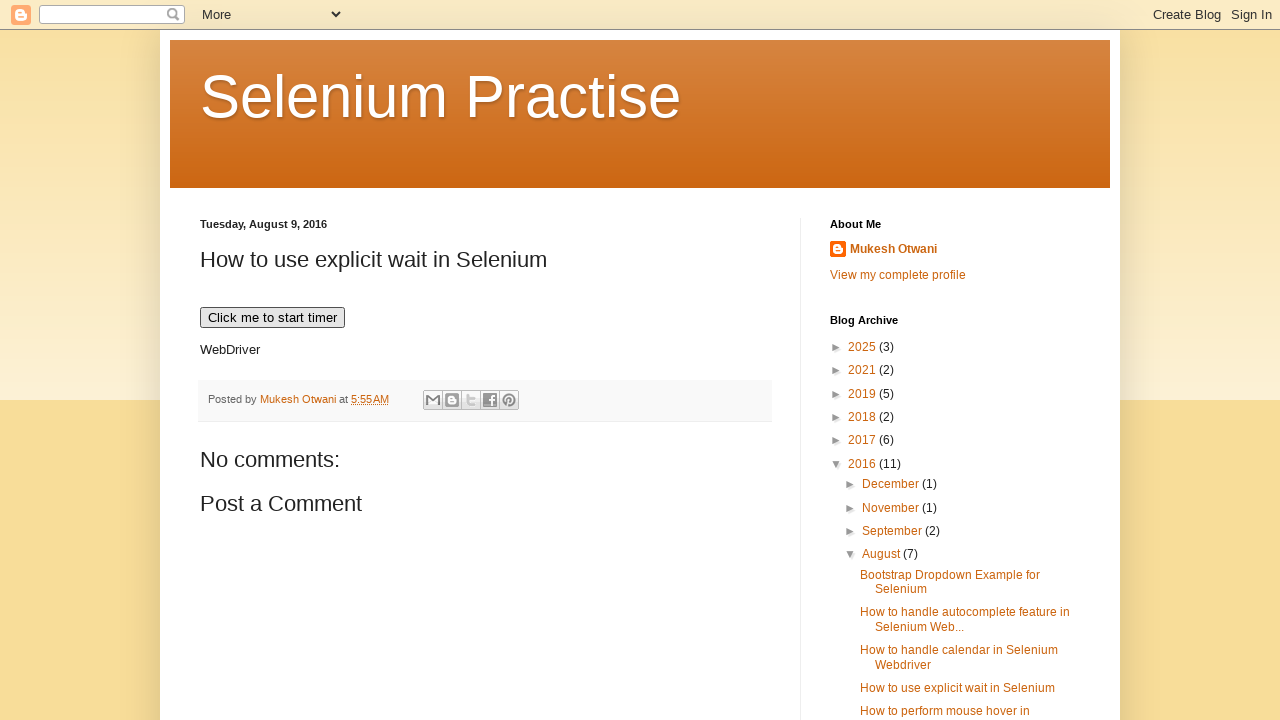

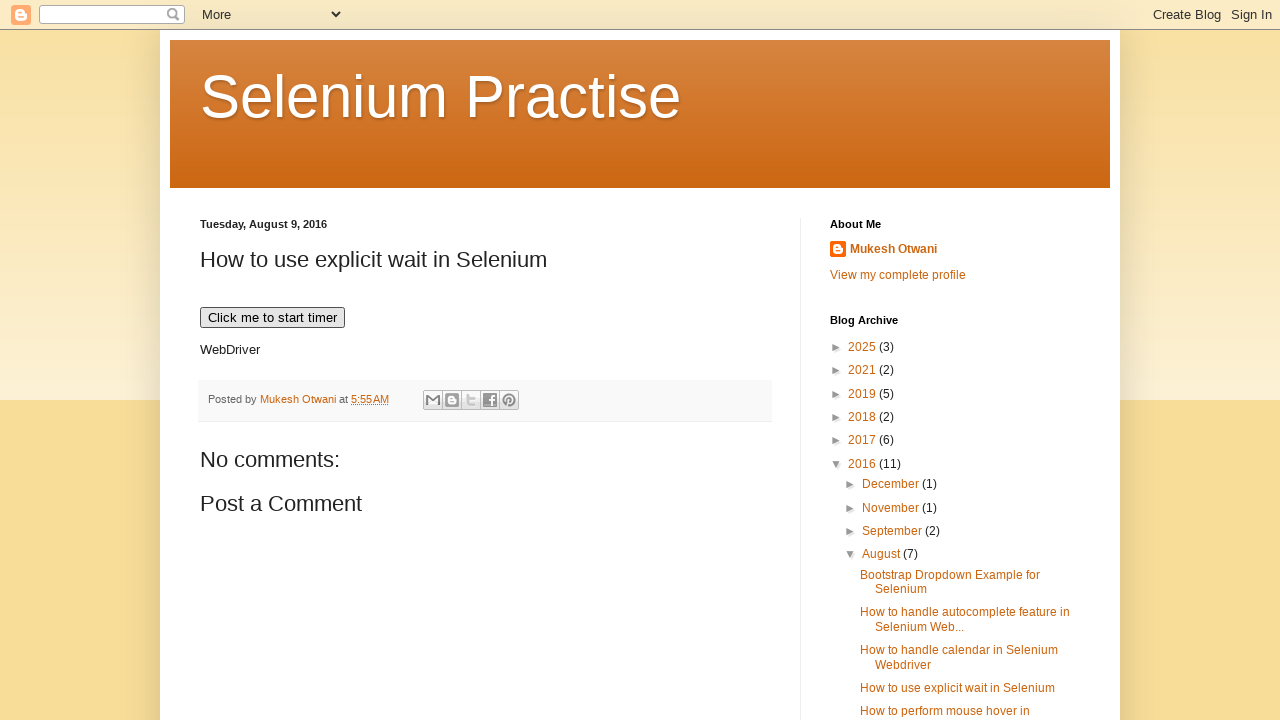